Tests scrolling to the bottom of the page using End key and then back to top using Home key

Starting URL: https://techproeducation.com

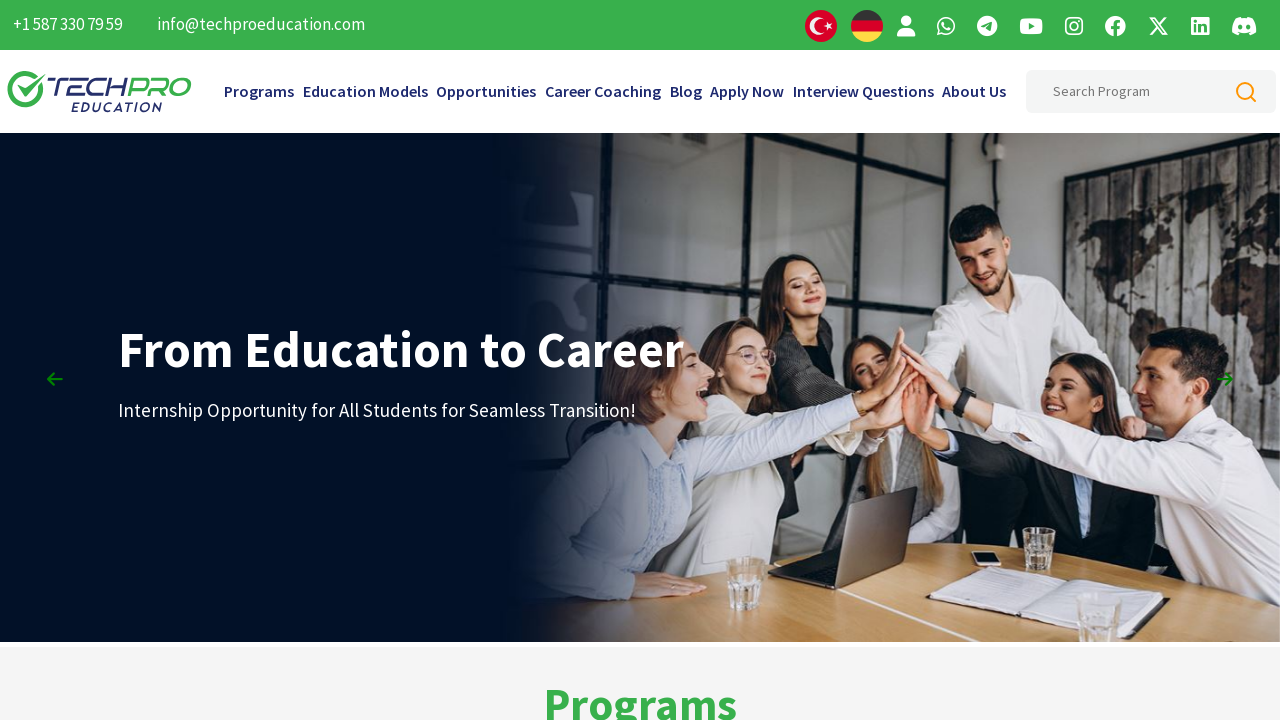

Pressed End key to scroll to bottom of page
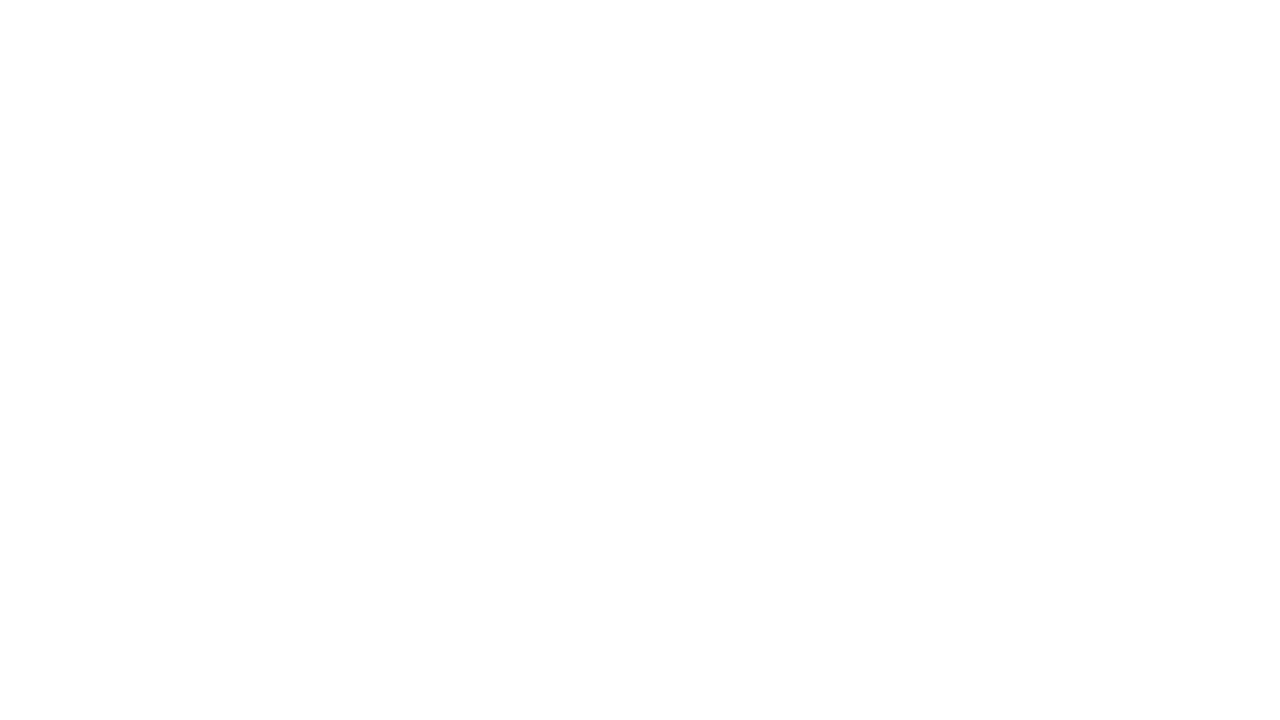

Pressed Home key to scroll back to top of page
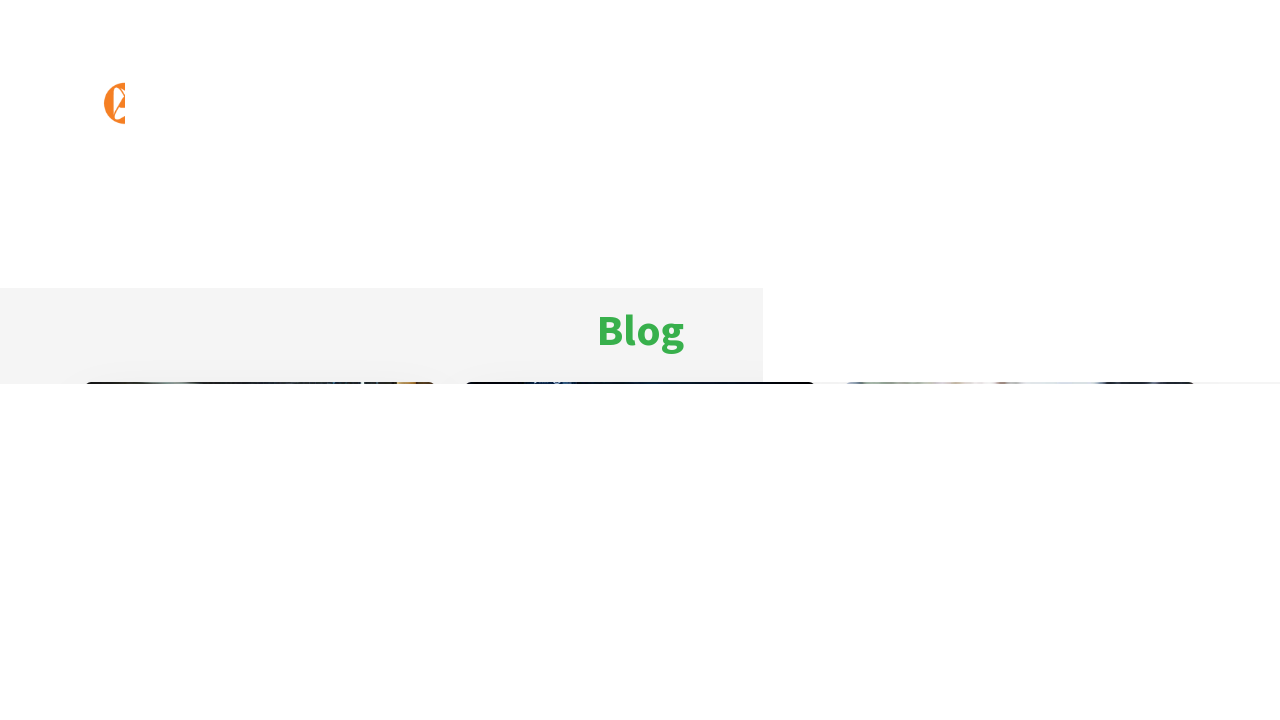

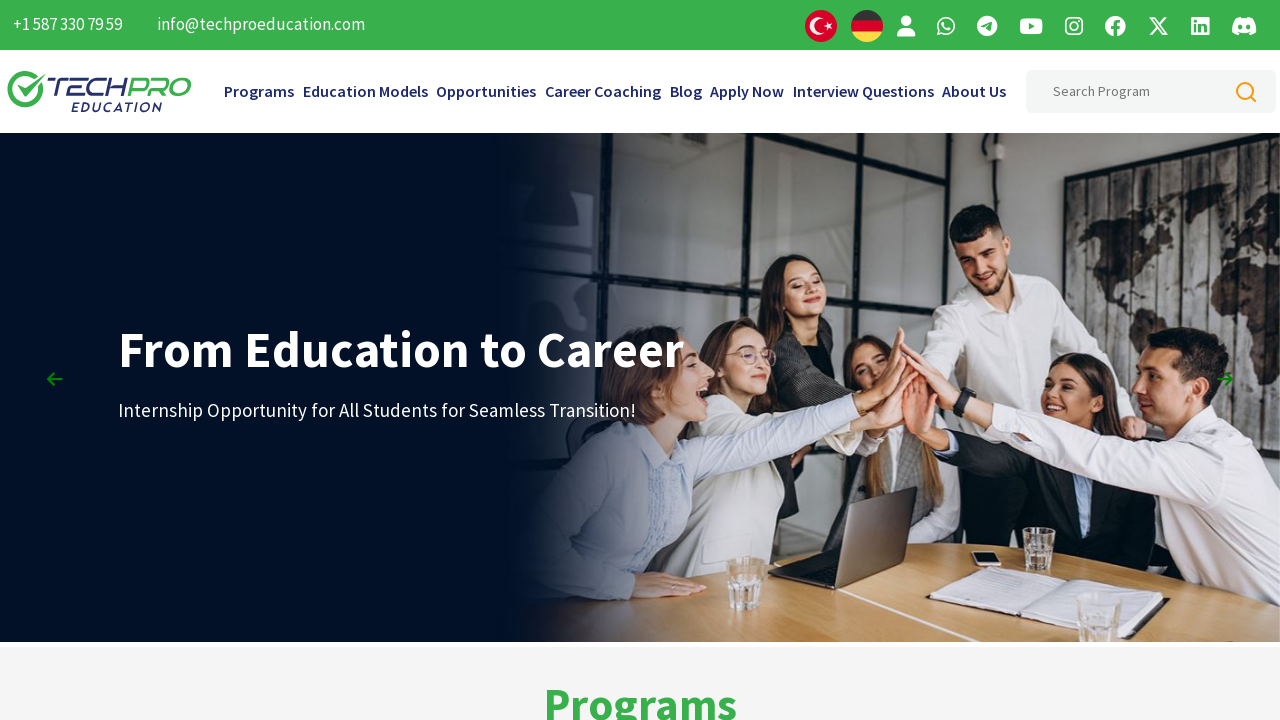